Tests drag and drop functionality by dragging an element from source to target location within an iframe

Starting URL: https://jqueryui.com/droppable/

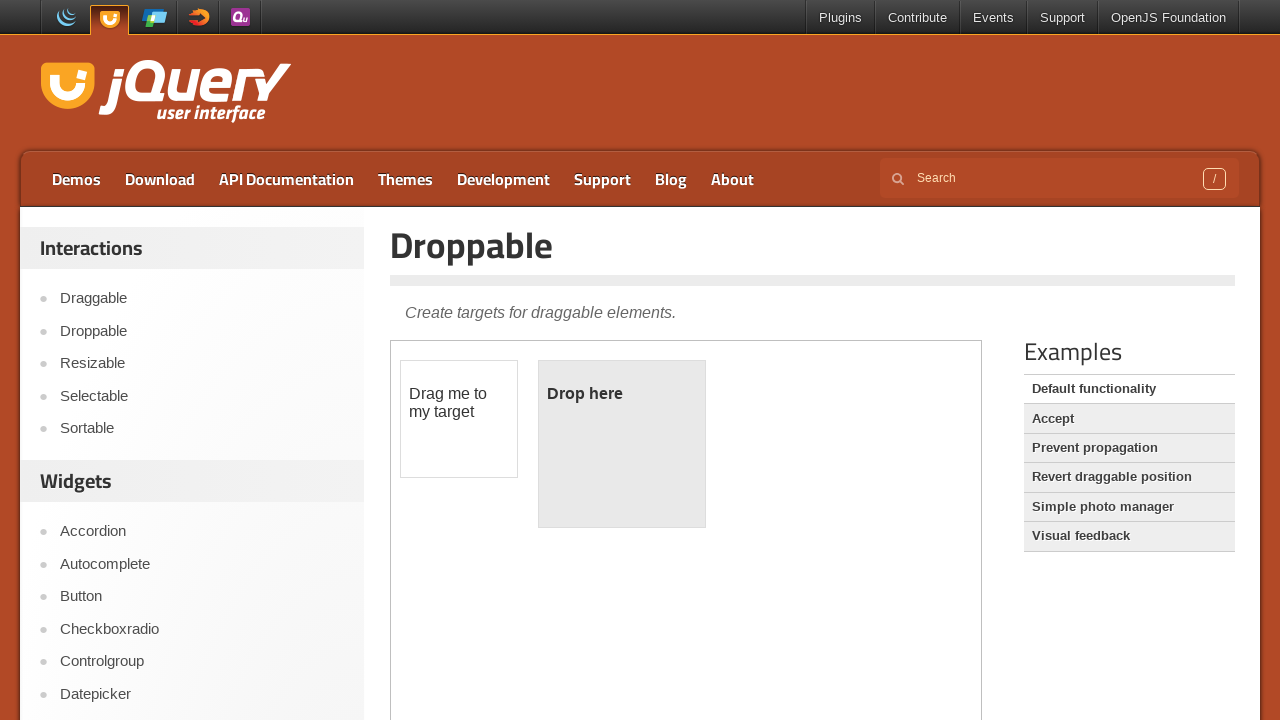

Located the first iframe containing drag and drop demo
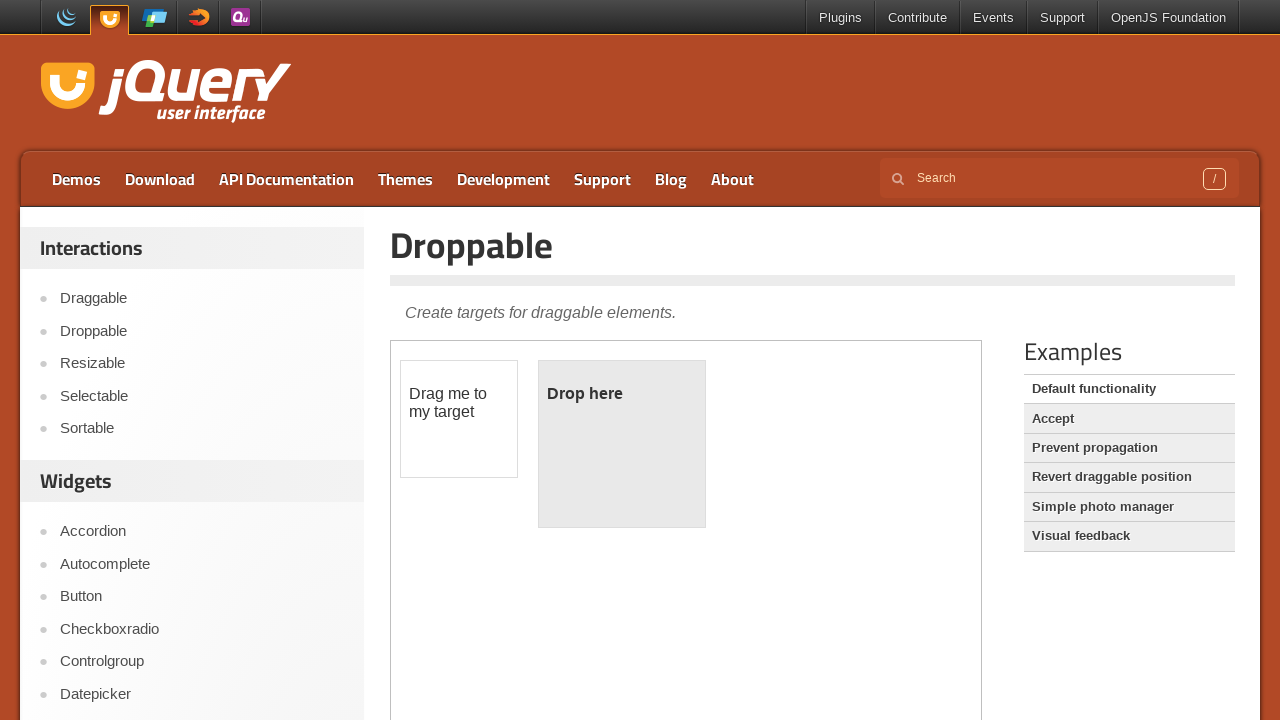

Located the draggable source element
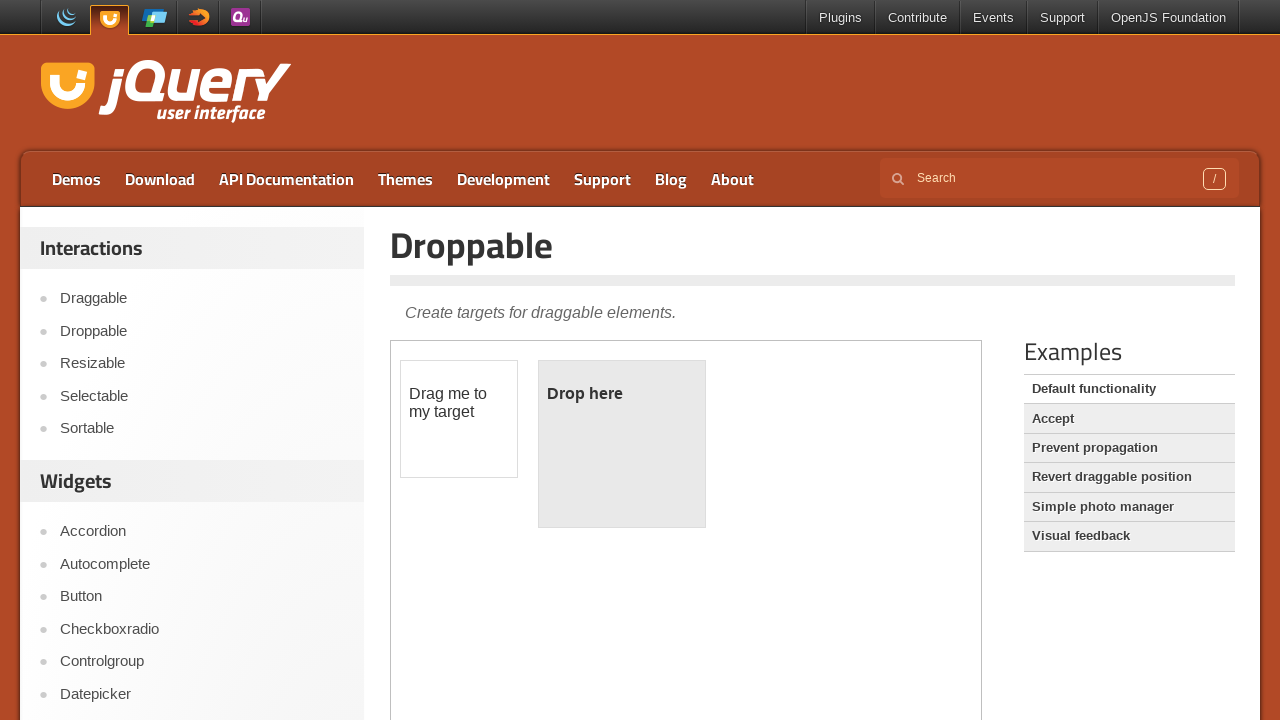

Located the droppable target element
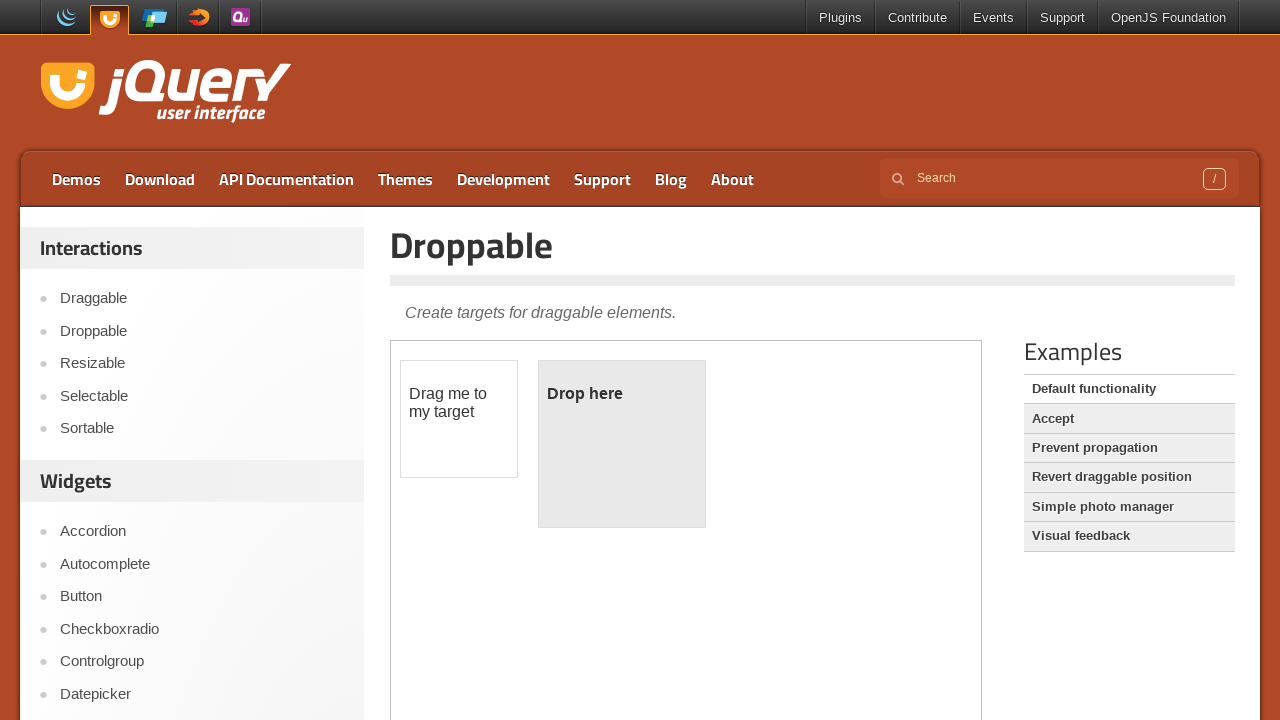

Dragged element from source to target location at (622, 444)
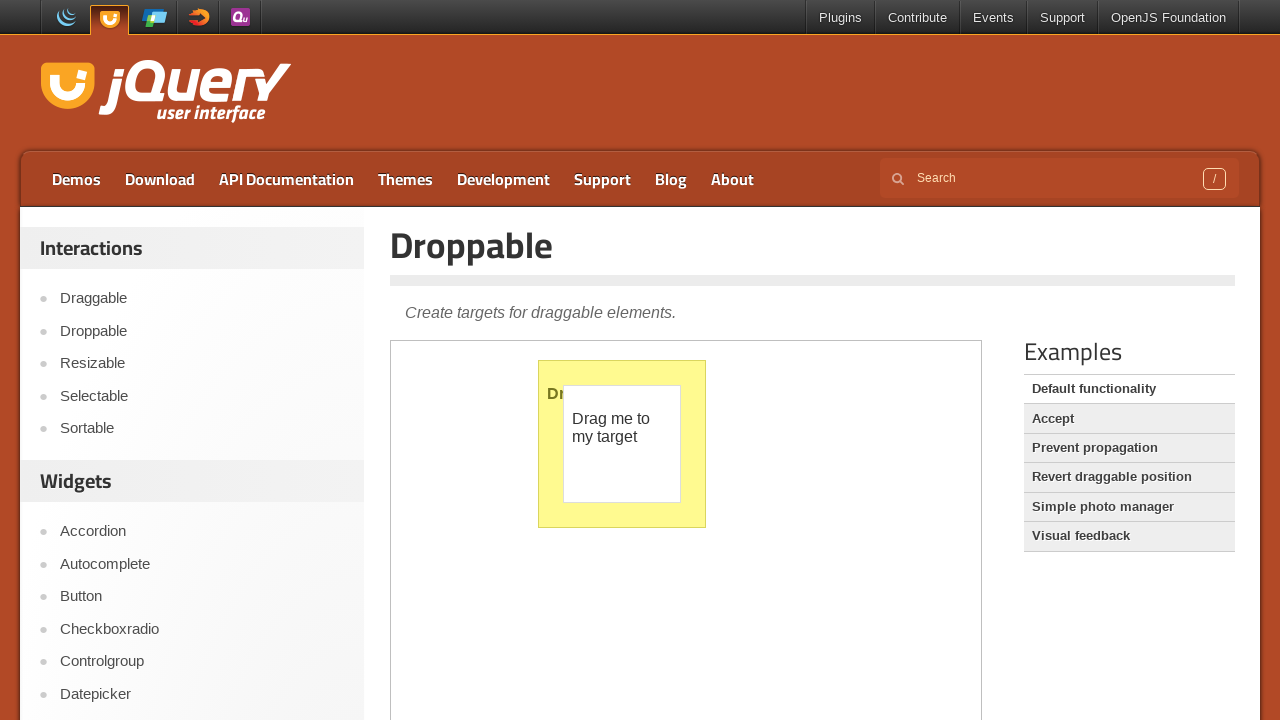

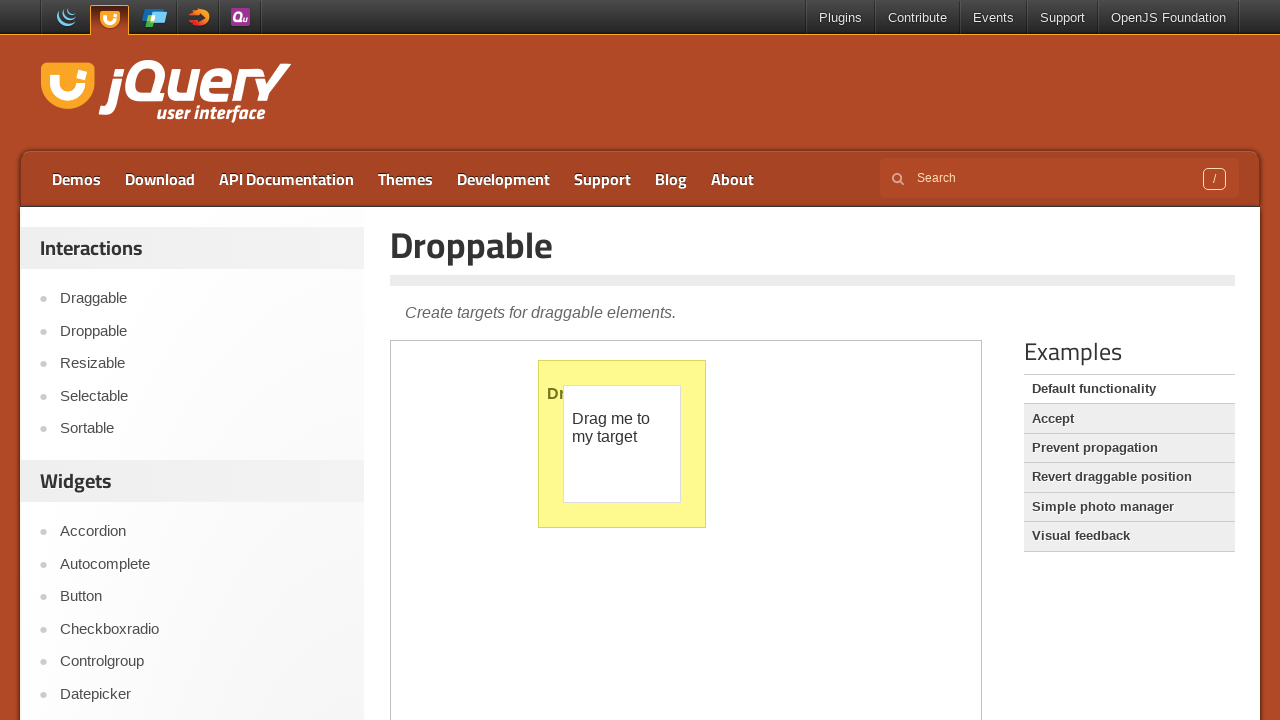